Tests loading functionality using explicit waits - clicks the green loading button, verifies loading state, then uses explicit wait for the success element to appear.

Starting URL: https://kristinek.github.io/site/examples/loading_color

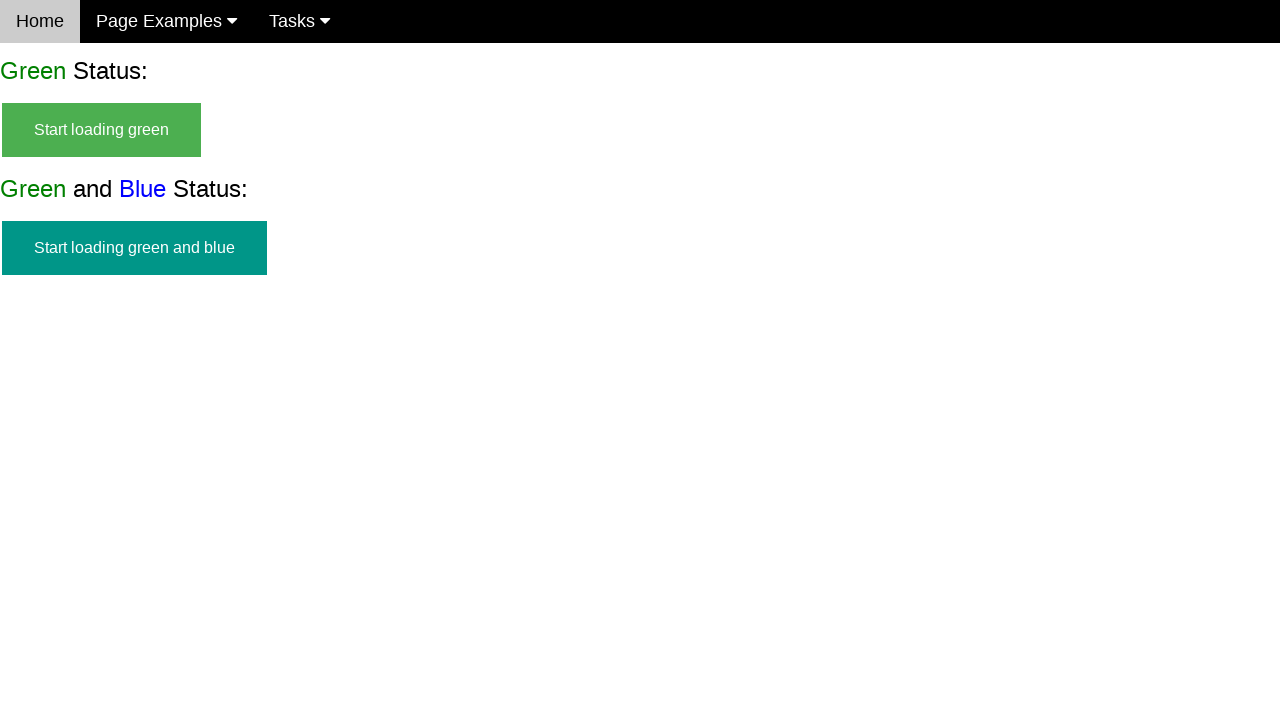

Clicked the green loading button at (102, 130) on #start_green
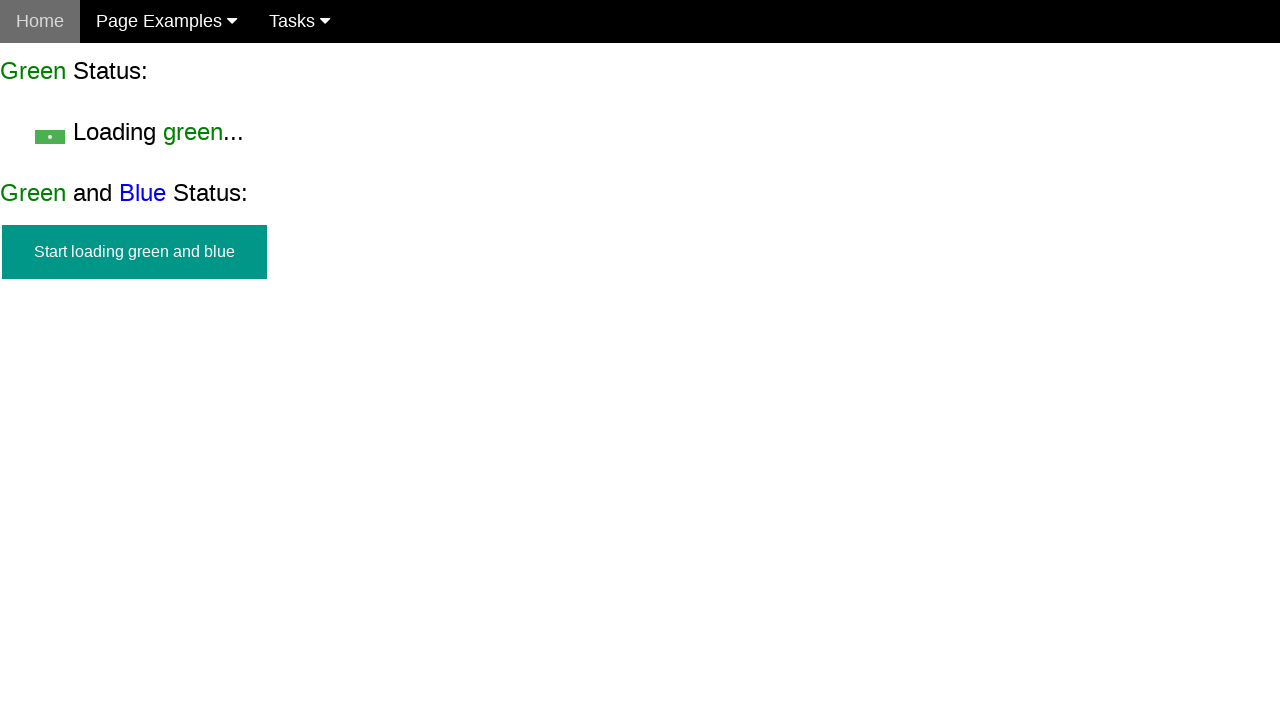

Verified green button is hidden
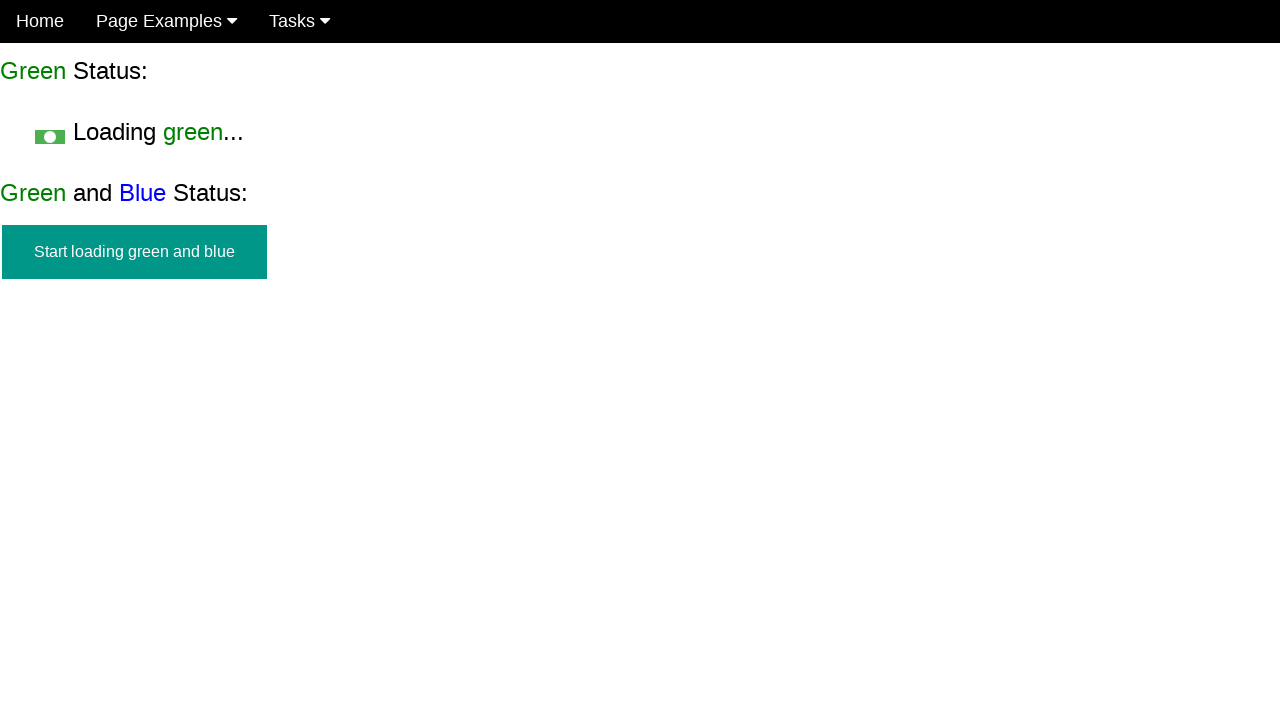

Verified loading text is visible
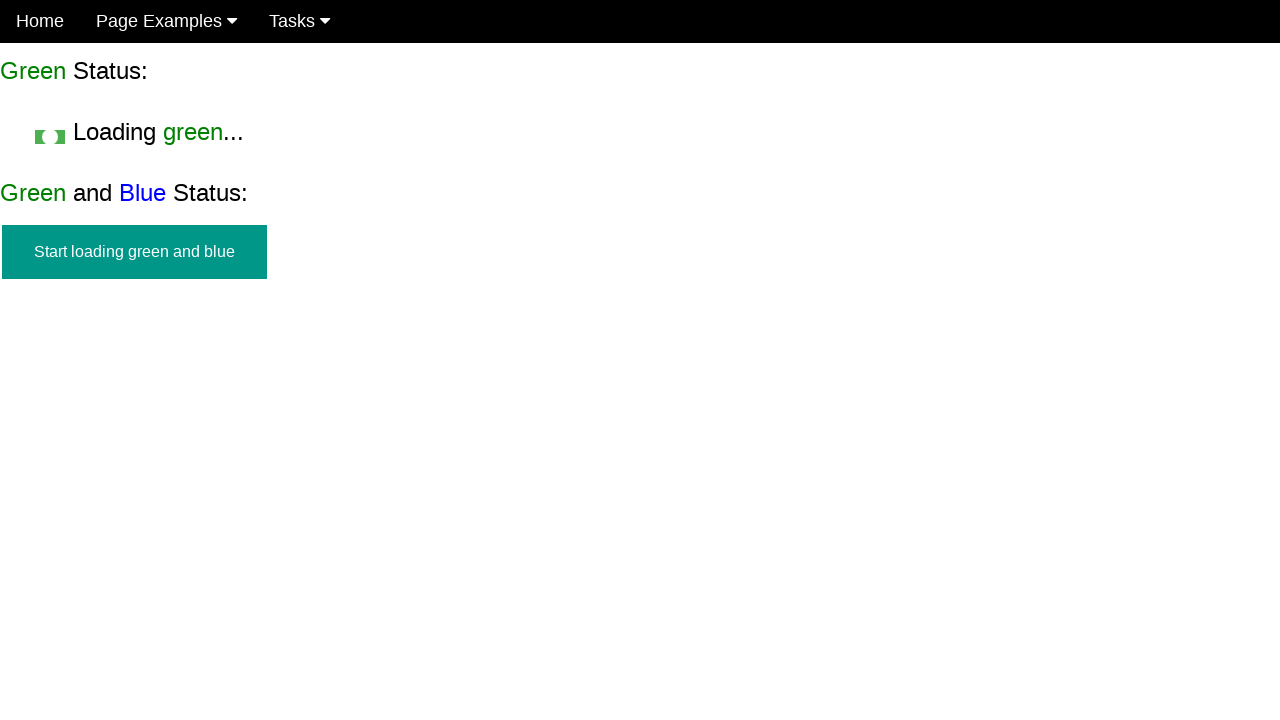

Explicitly waited for success element to appear (15s timeout)
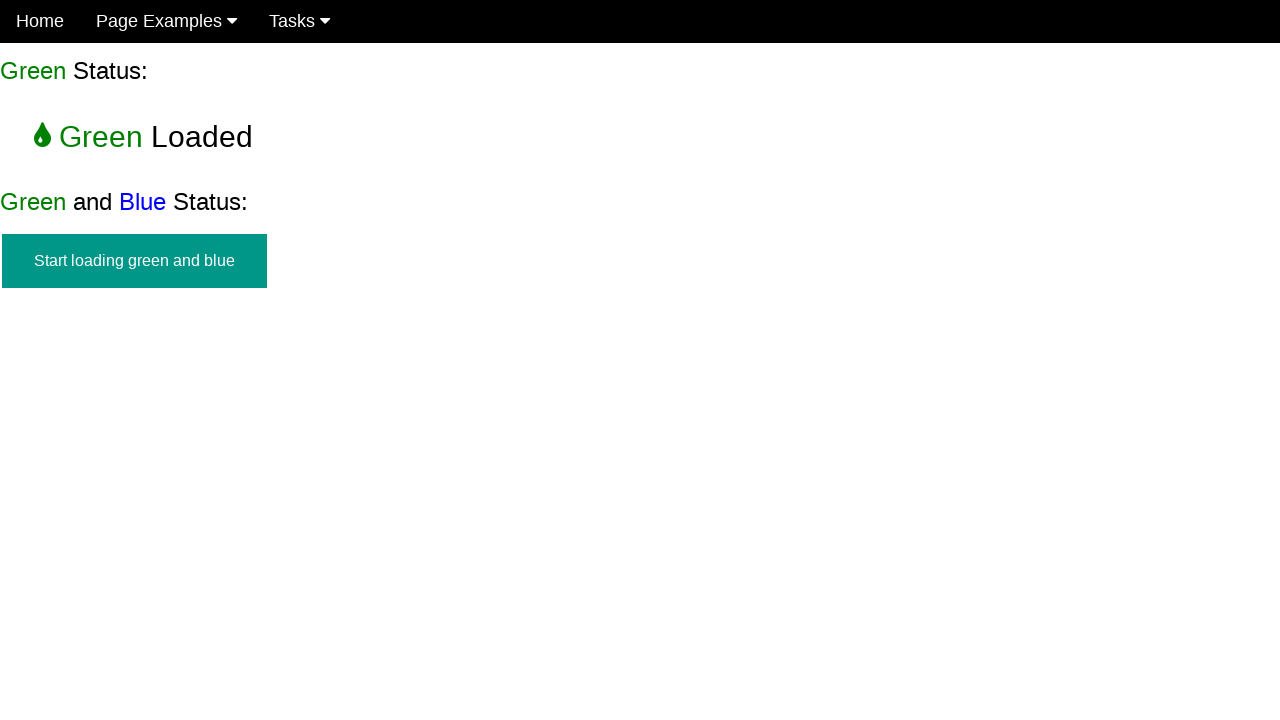

Verified loading text is now hidden
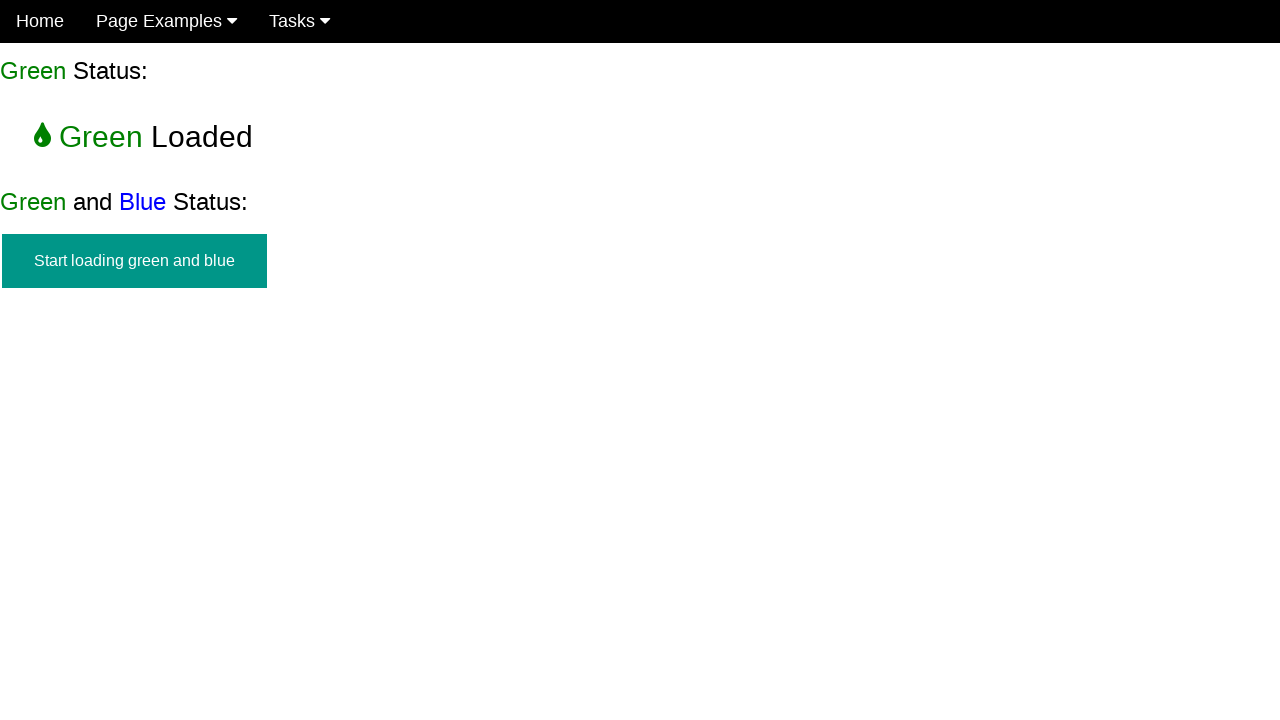

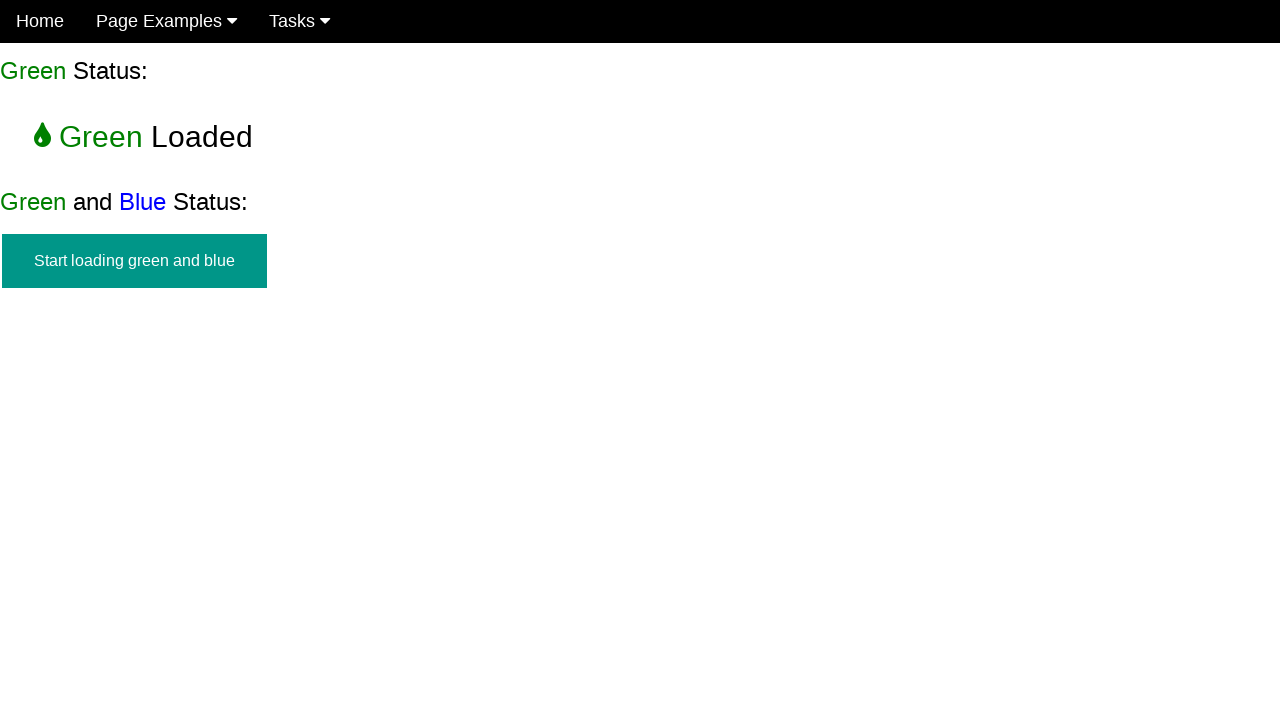